Tests adding a new task to a to-do list application by typing text and pressing Enter

Starting URL: https://herziopinto.github.io/lista-de-tarefas/

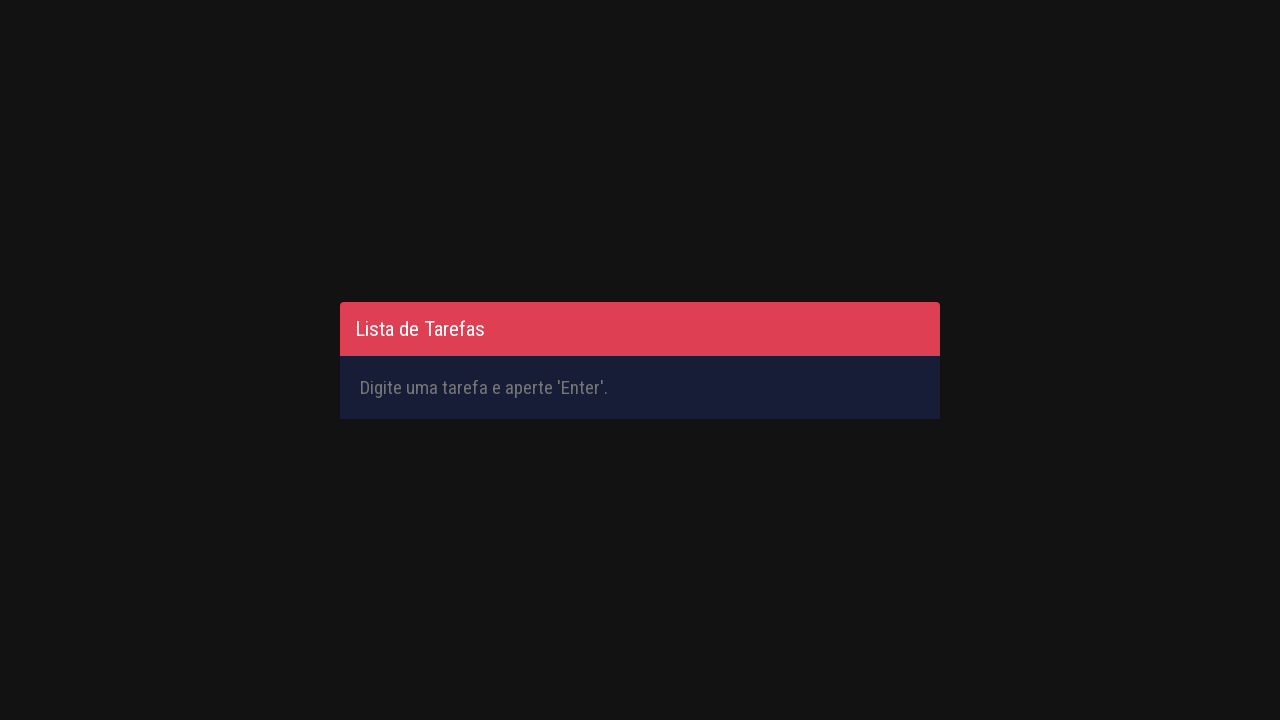

Filled task input field with 'Aprender GitHub' on #inputTask
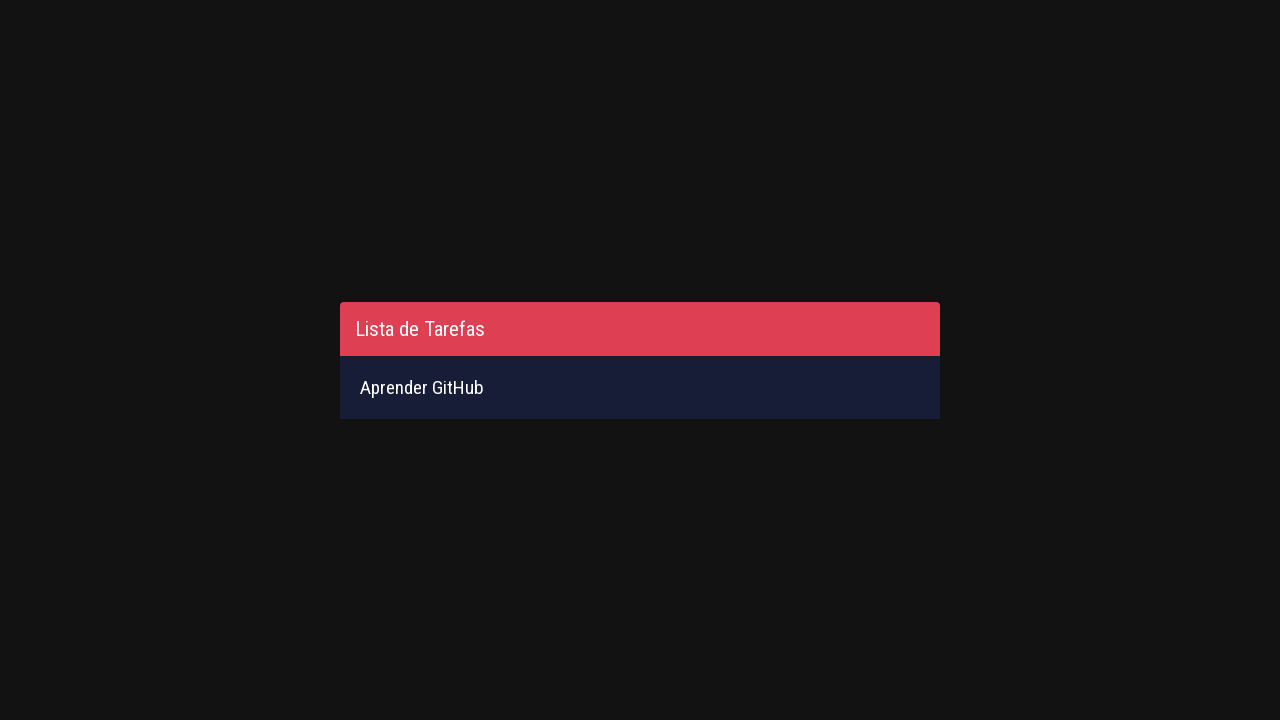

Pressed Enter to submit the task on #inputTask
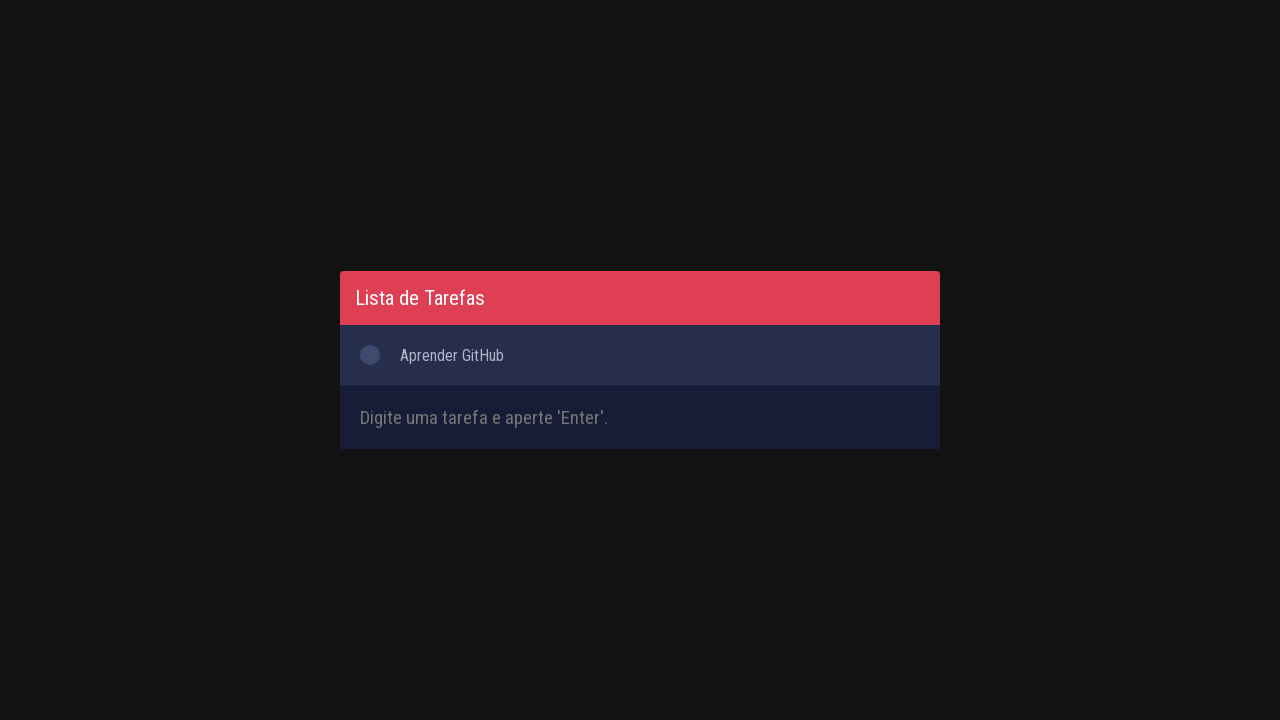

Task appeared in the to-do list
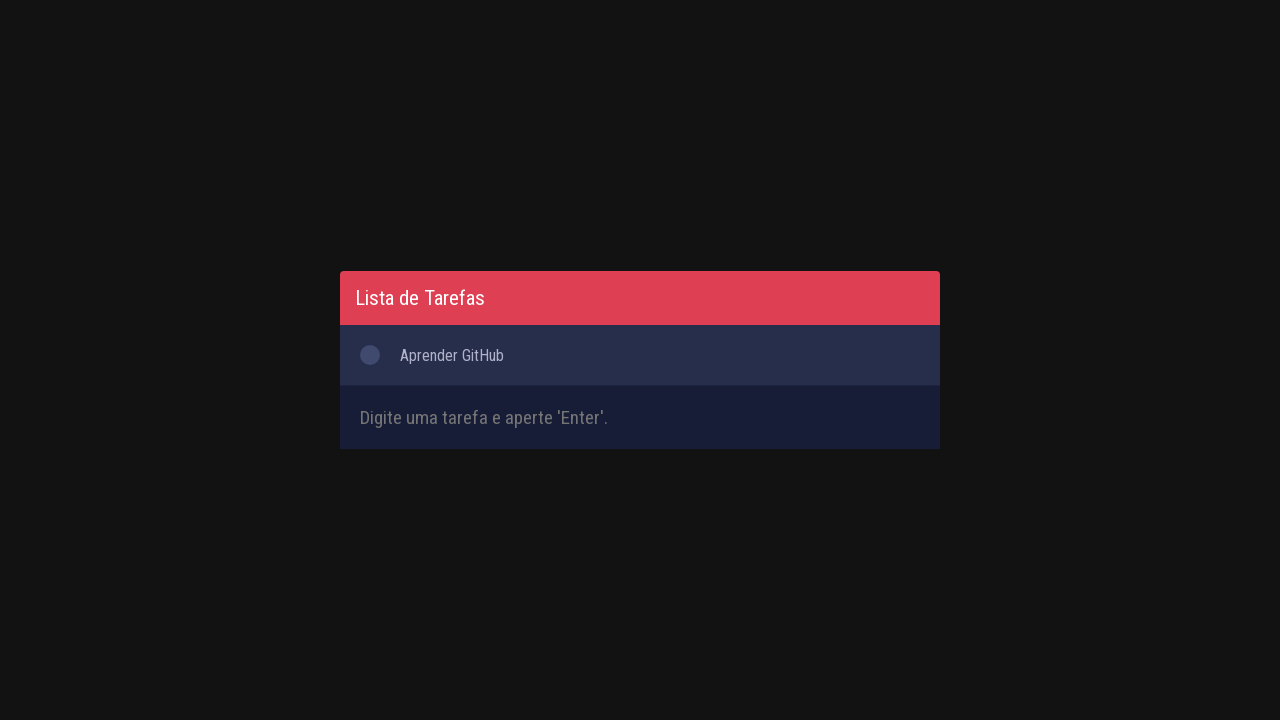

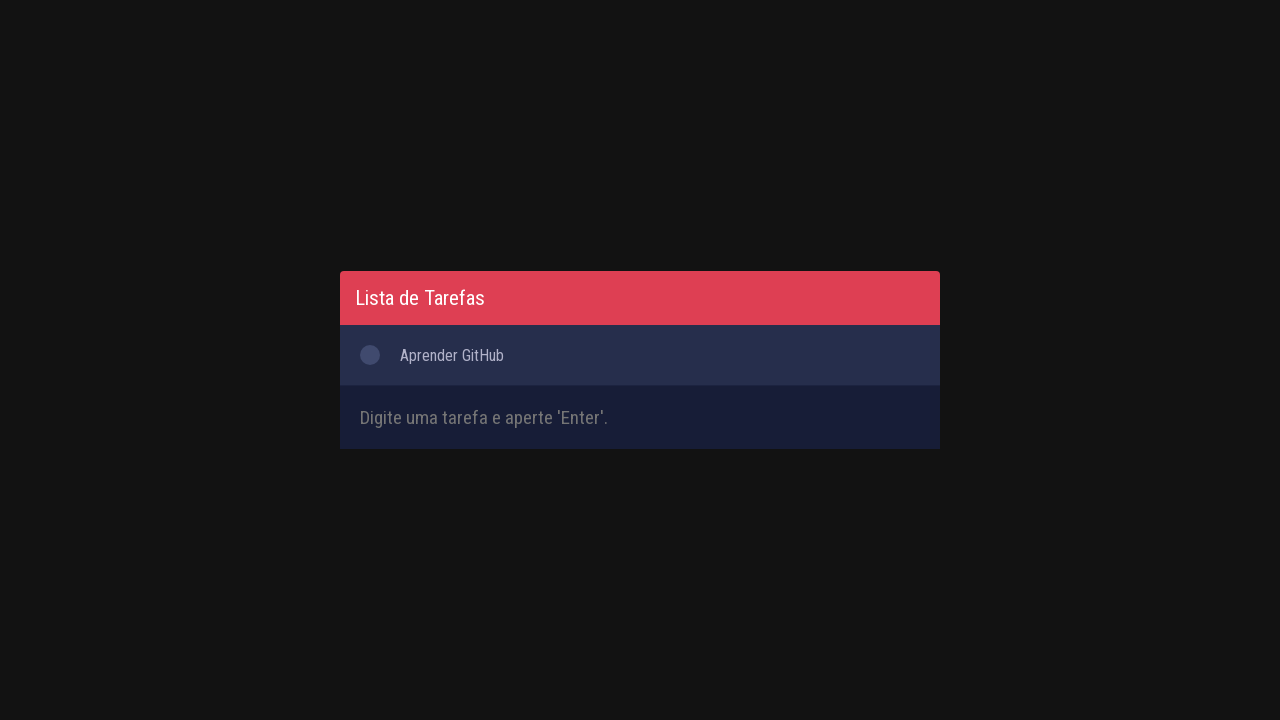